Tests window switching functionality by clicking a link that opens a new window, extracting text from the new window, and using it to fill a form field in the original window

Starting URL: https://rahulshettyacademy.com/loginpagePractise/#

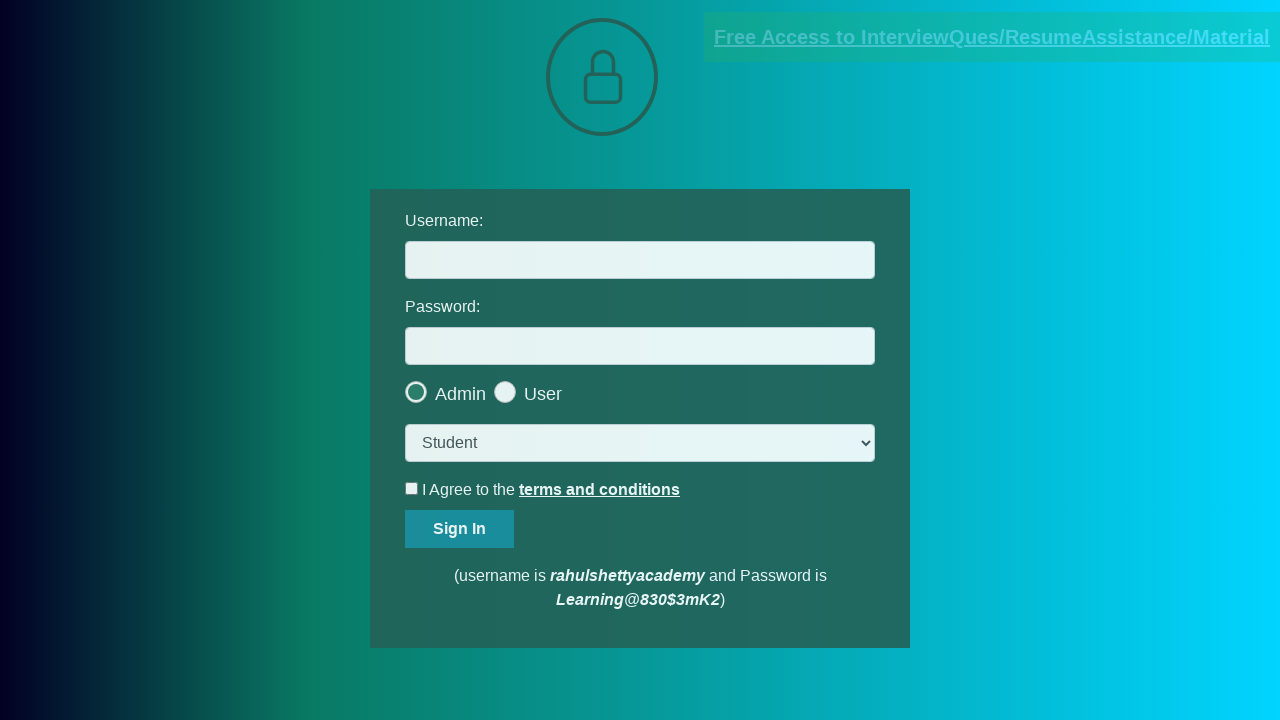

Clicked blinking text link to open new window at (992, 37) on a.blinkingText
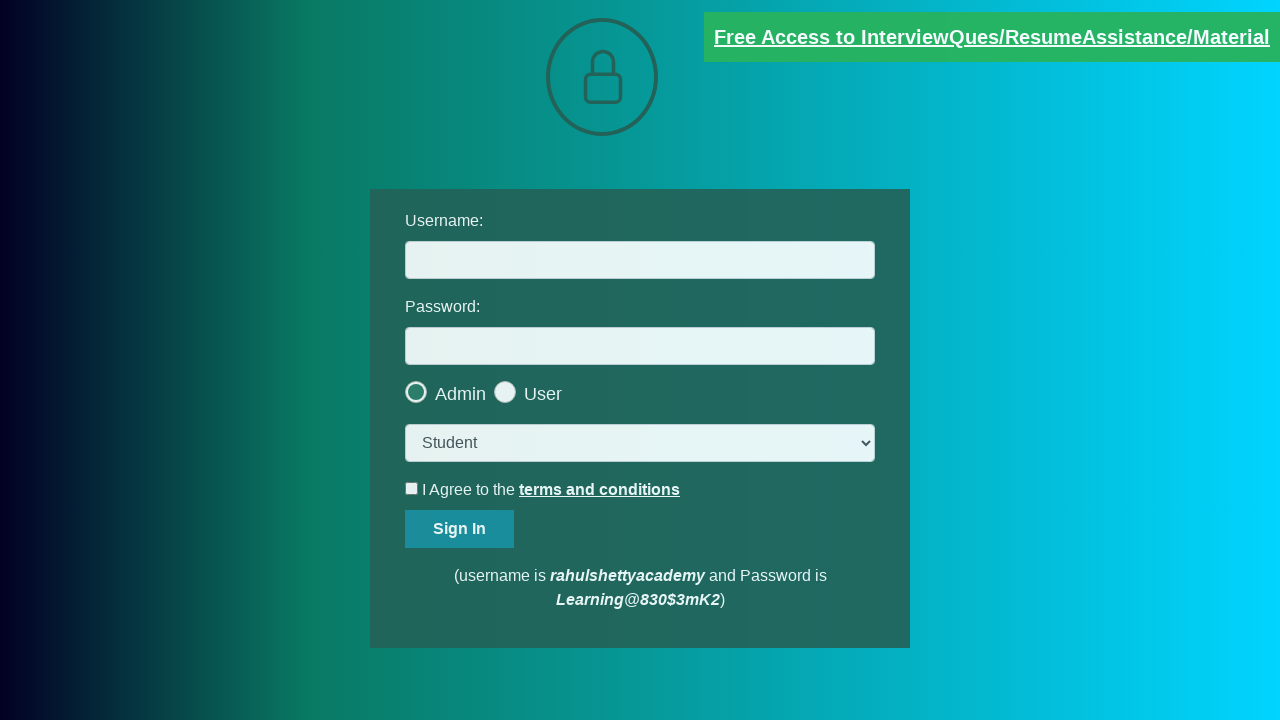

New window/tab opened and captured
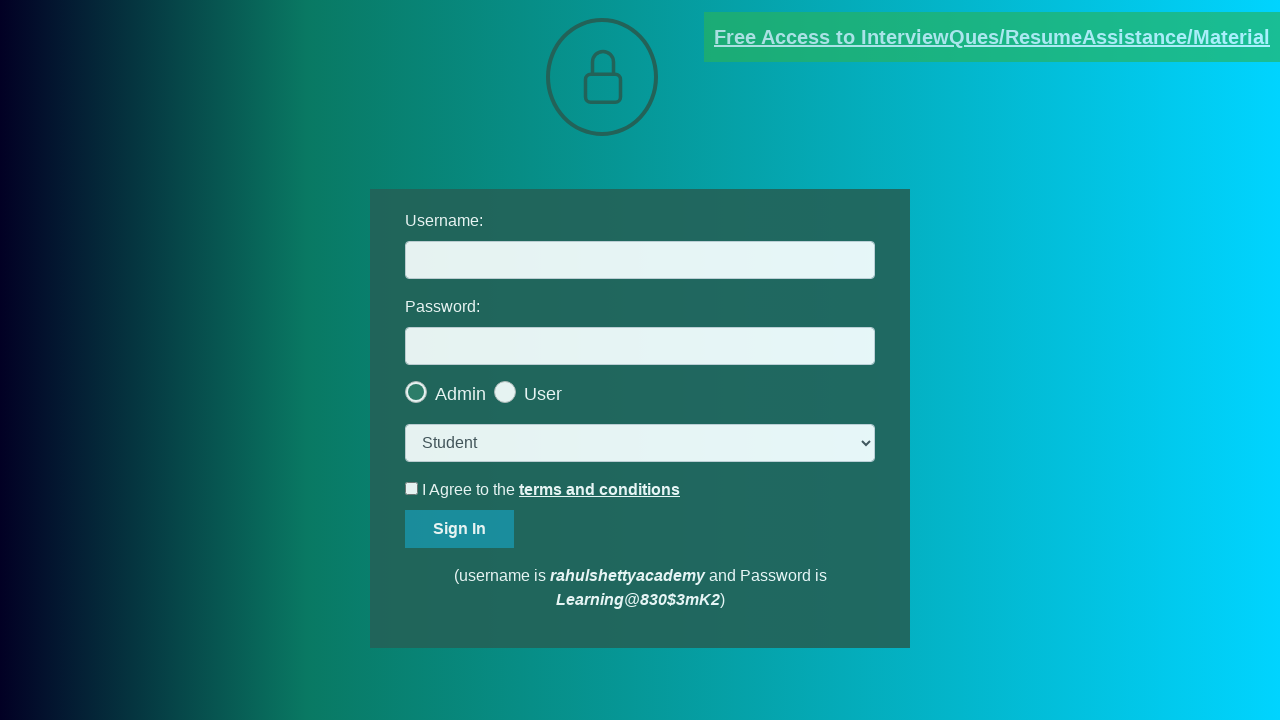

Waited for email text element to load in new window
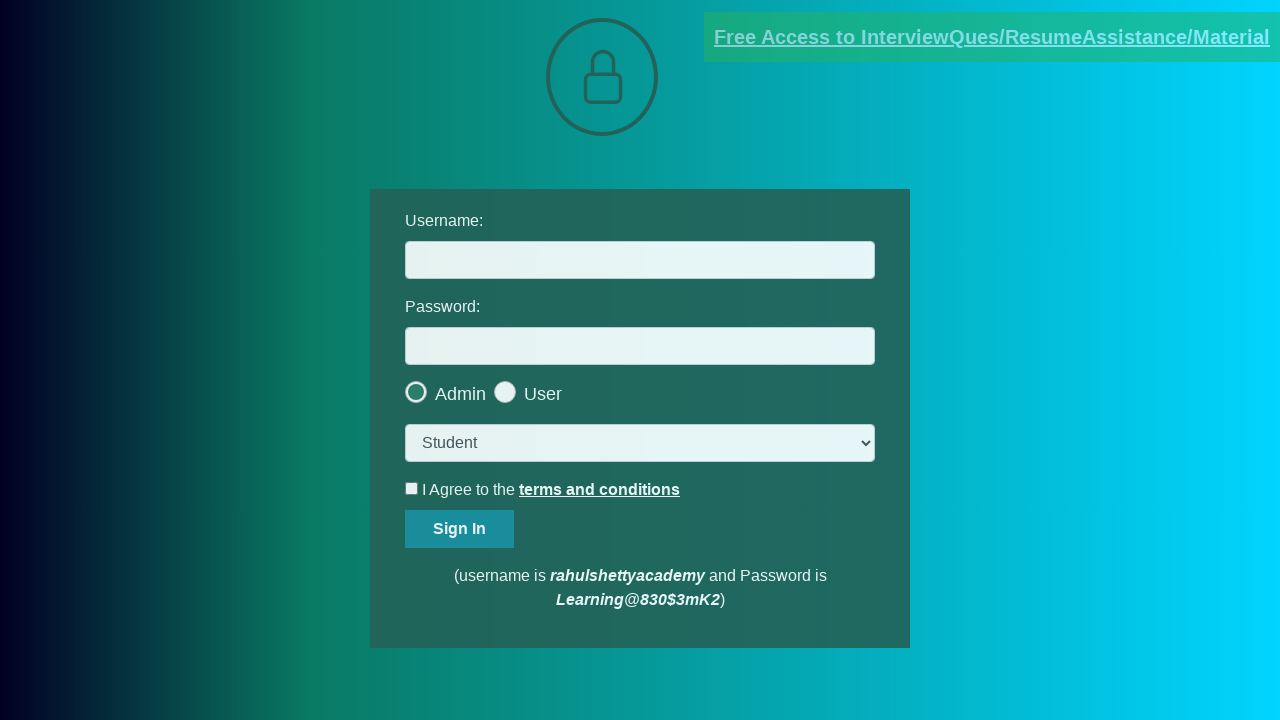

Extracted full text from new window containing email address
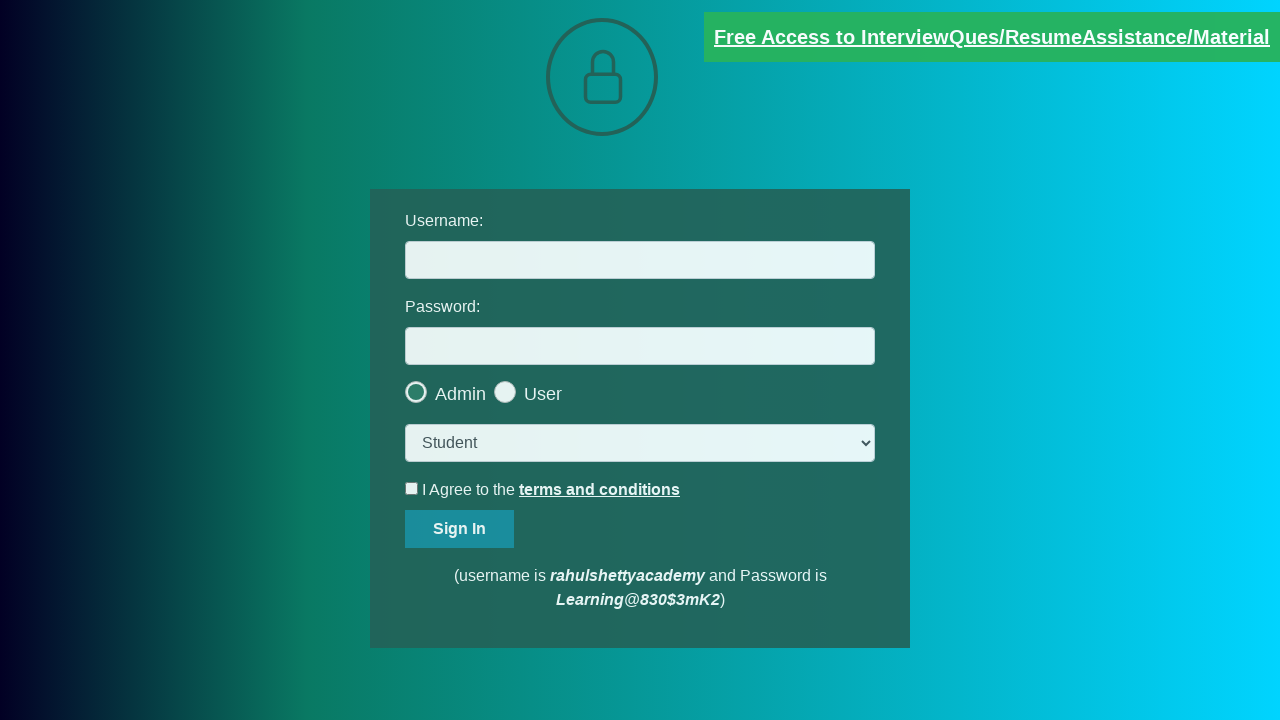

Parsed email address from text: mentor@rahulshettyacademy.com
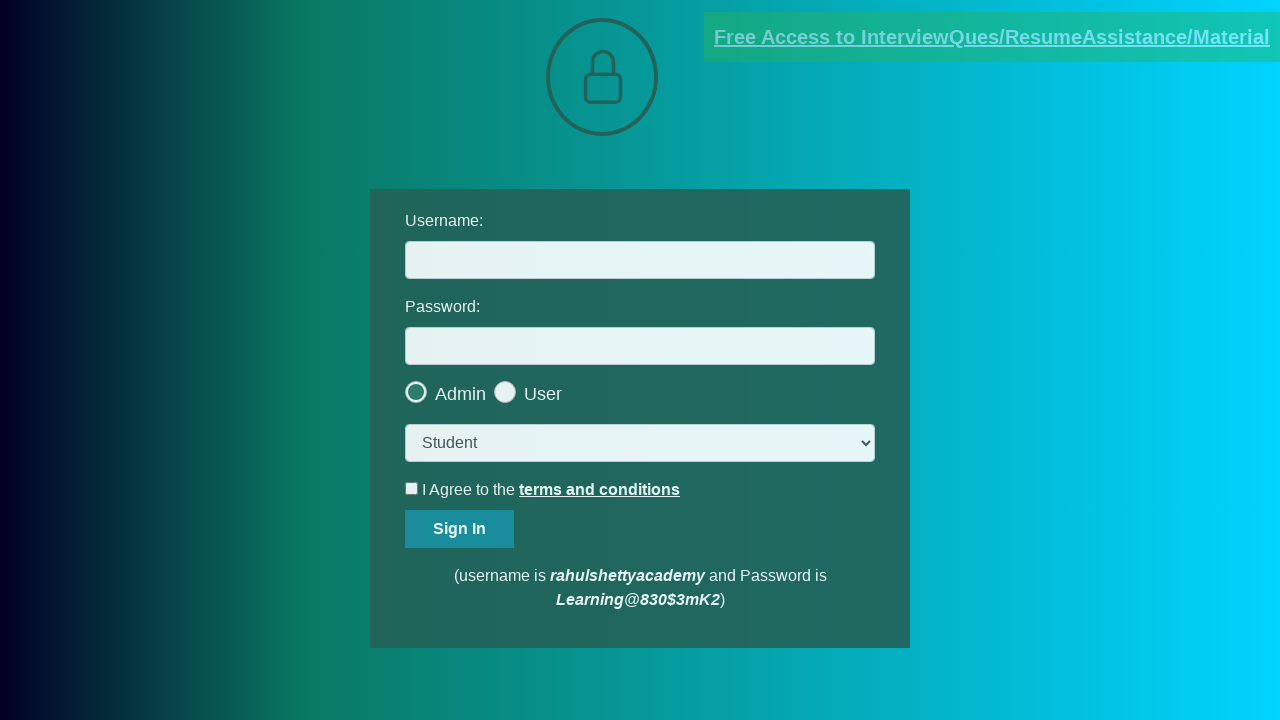

Filled username field with extracted email: mentor@rahulshettyacademy.com on #username
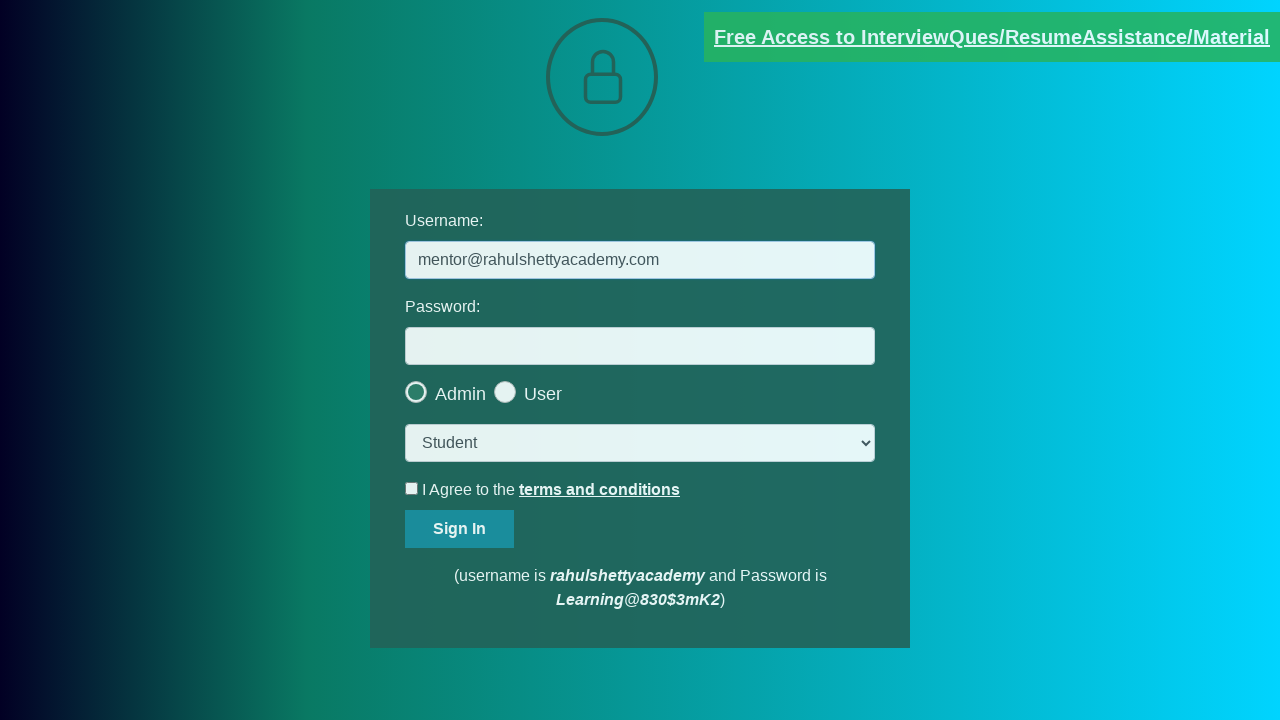

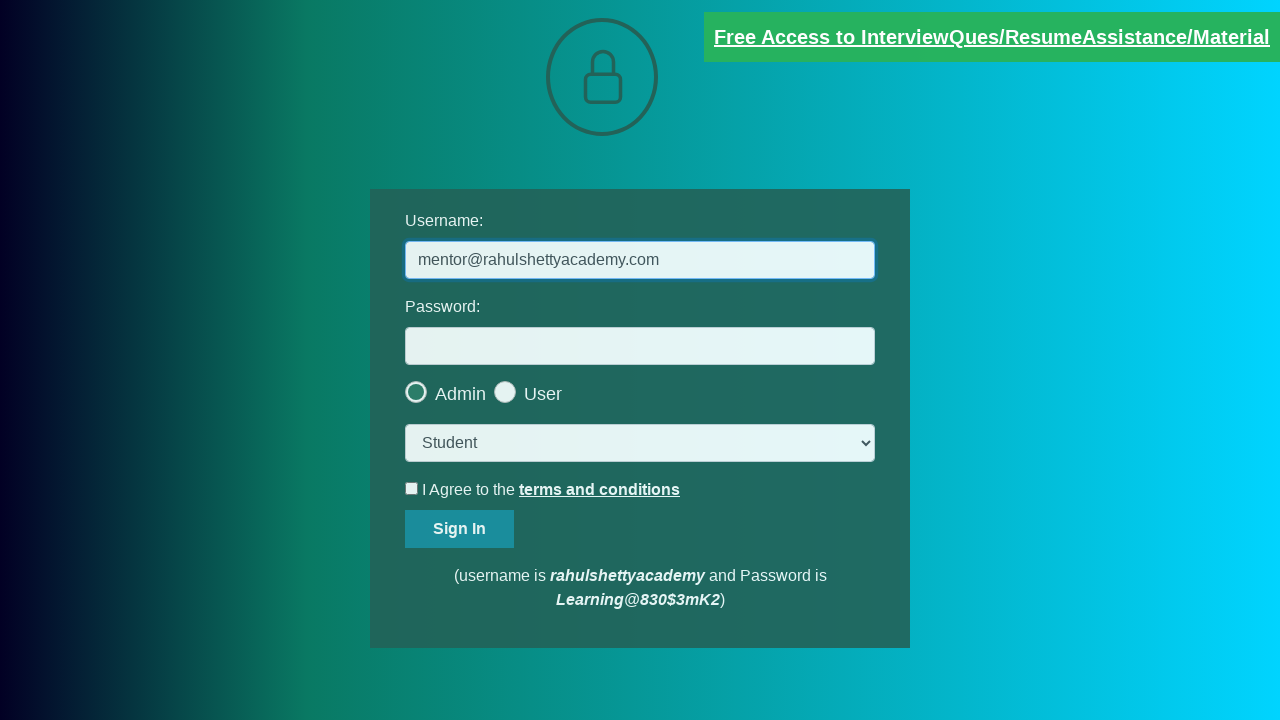